Tests JavaScript alert handling by clicking a button that triggers an alert, accepting the alert, and verifying the result message is displayed correctly

Starting URL: https://testcenter.techproeducation.com/index.php?page=javascript-alerts

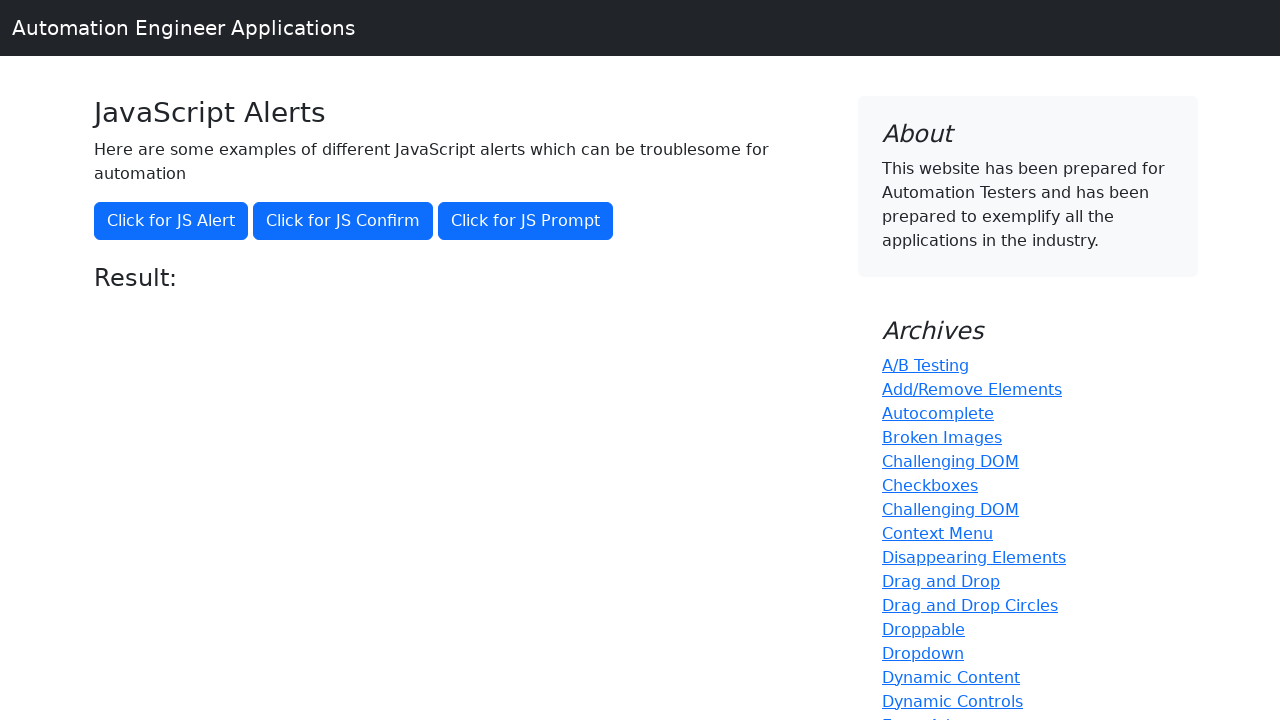

Clicked button to trigger JavaScript alert at (171, 221) on xpath=//button[@onclick='jsAlert()']
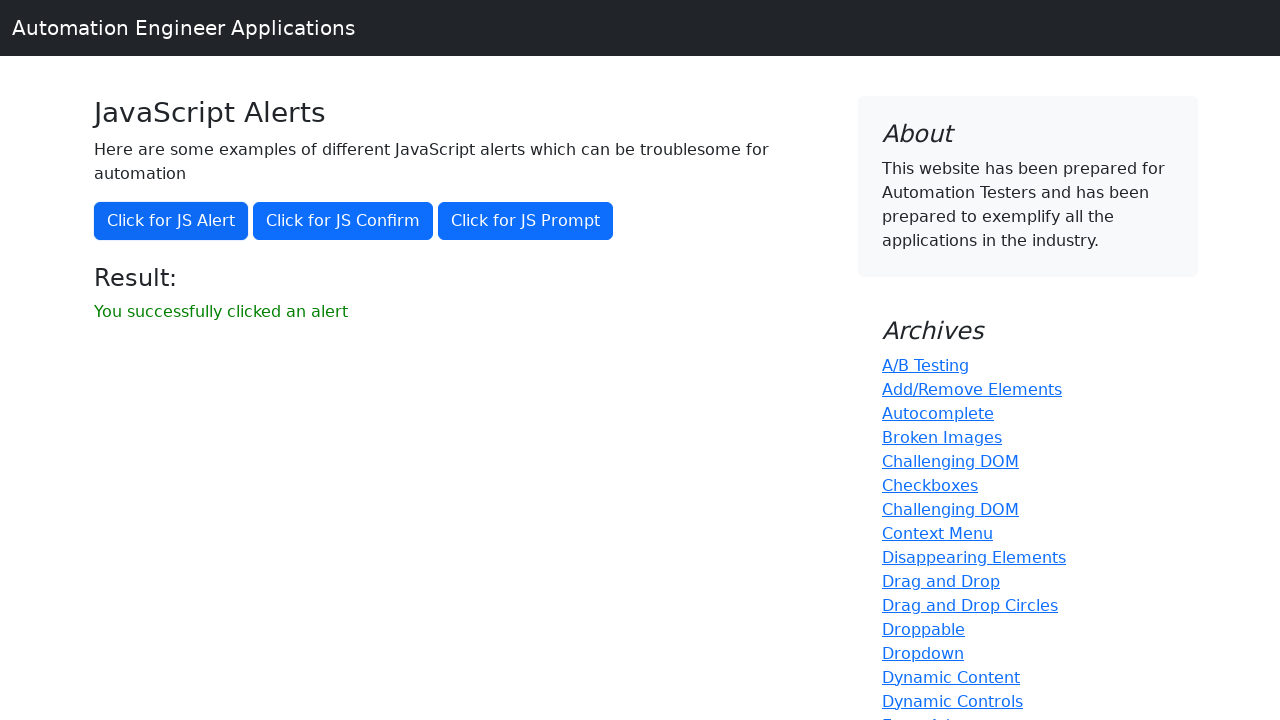

Set up alert handler to accept the dialog
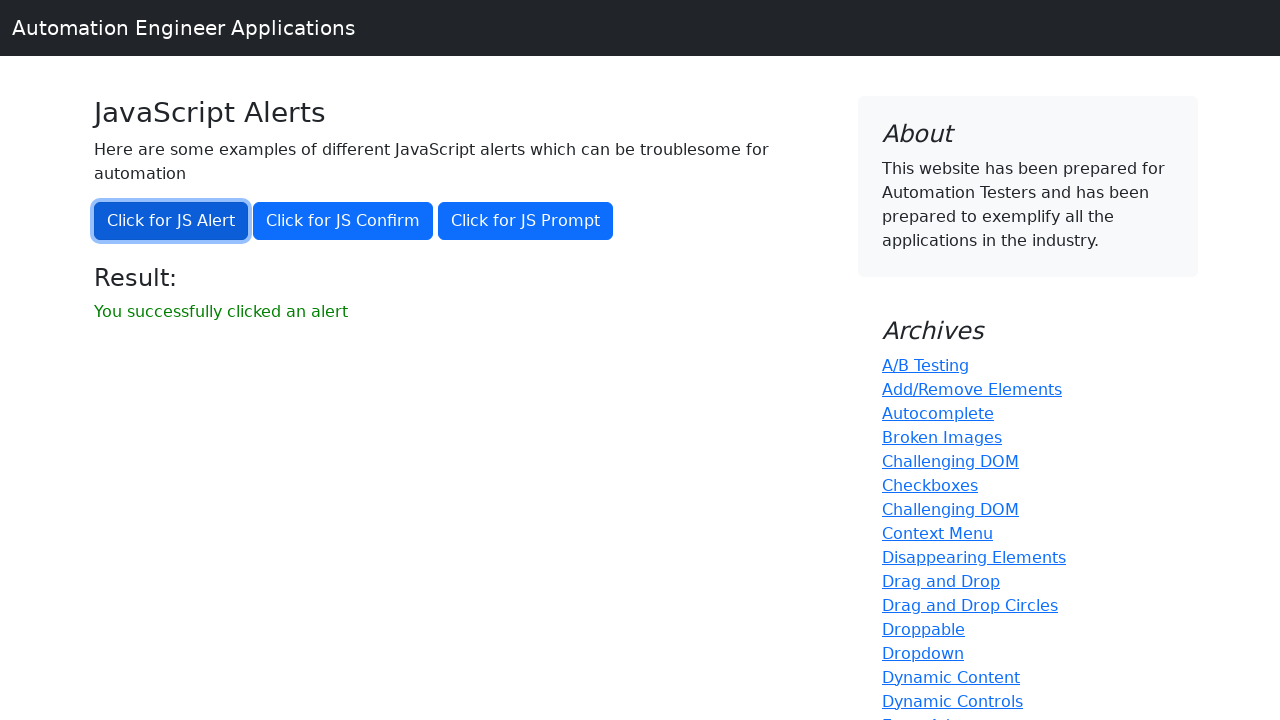

Waited for result message to appear
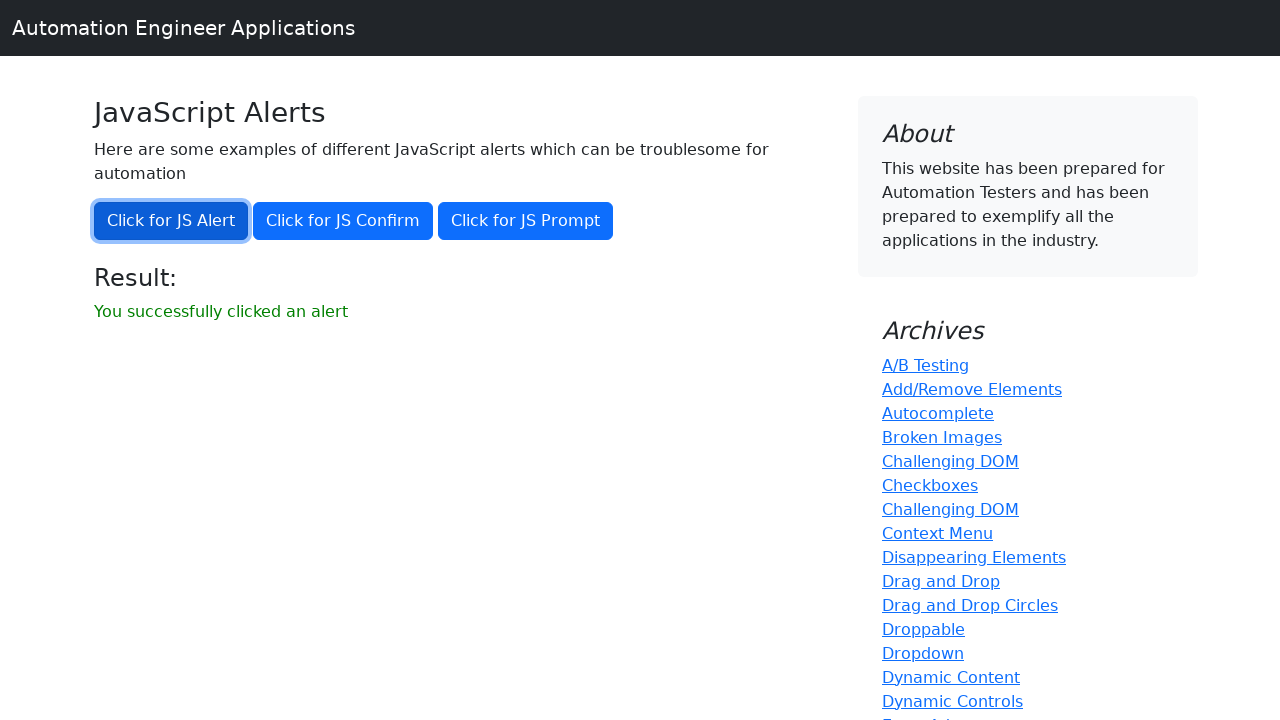

Retrieved result text: 'You successfully clicked an alert'
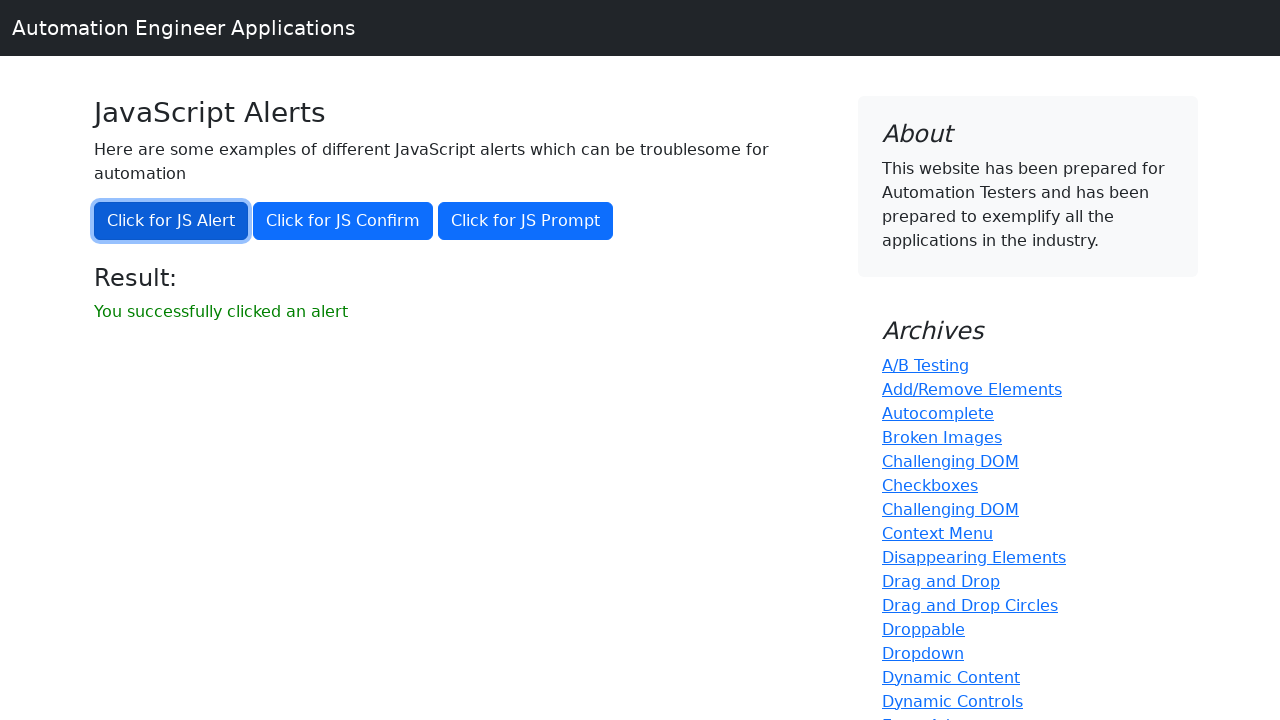

Verified result message matches expected text
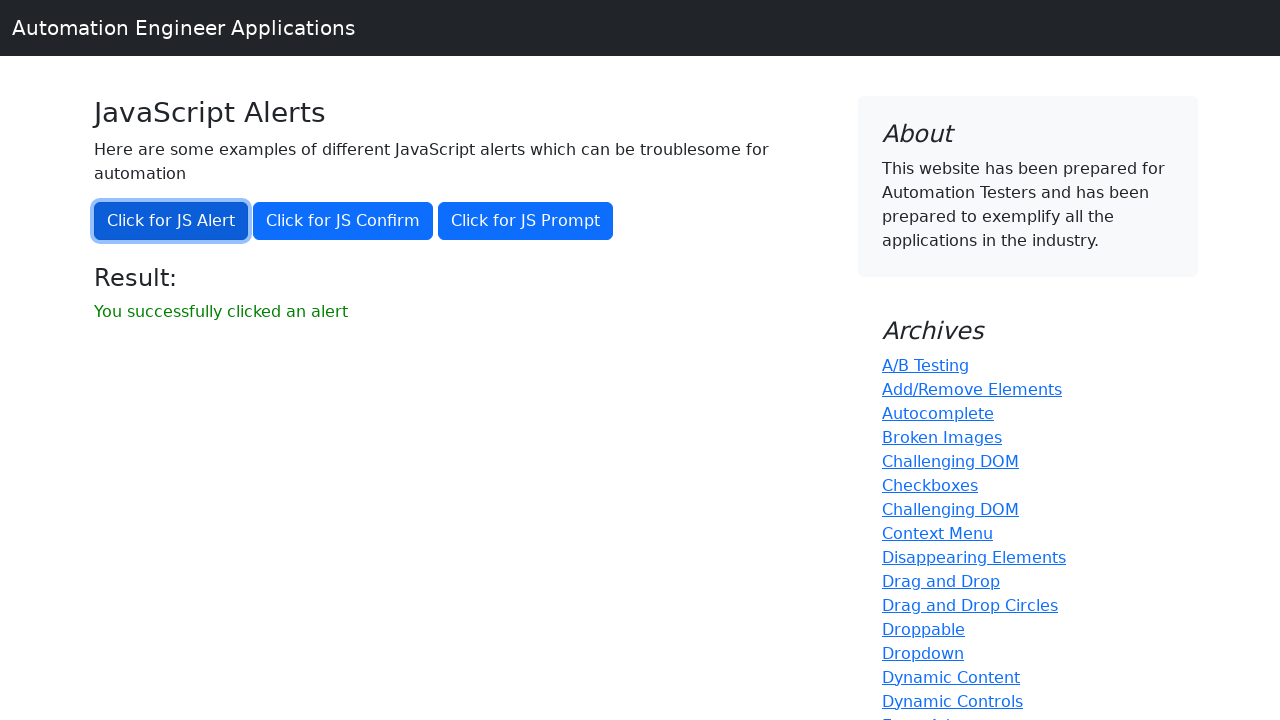

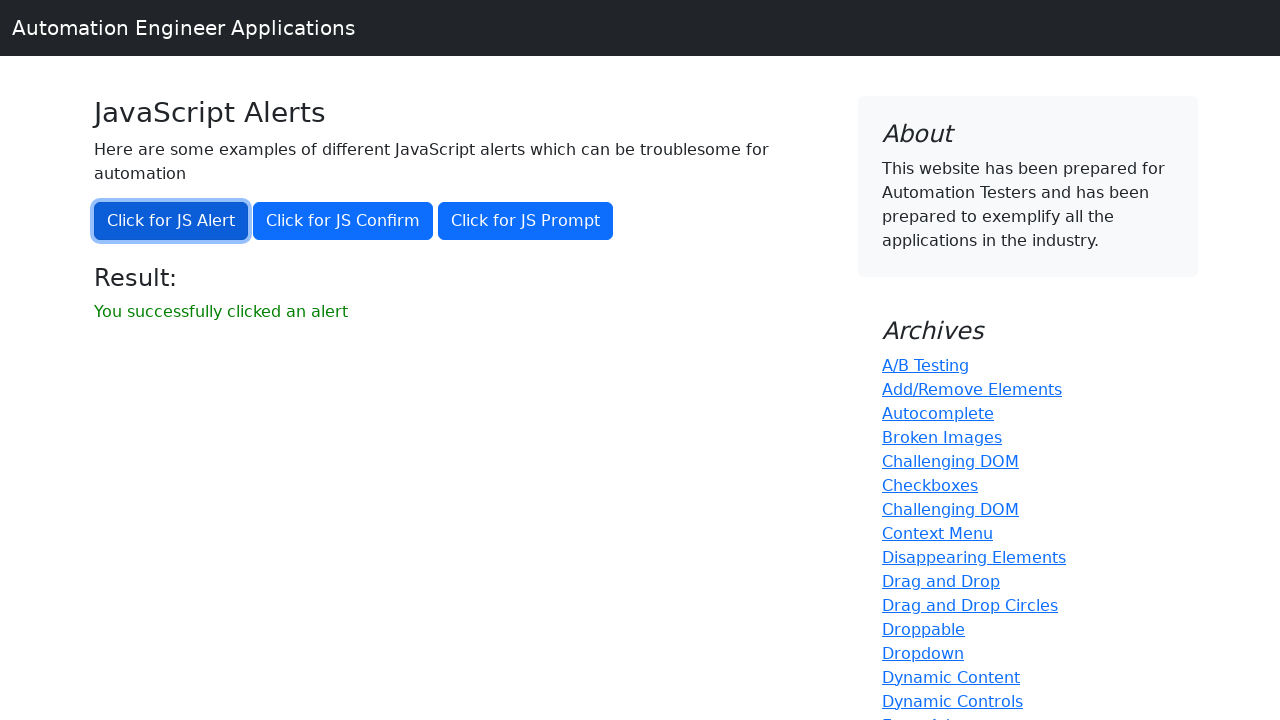